Demonstrates drag and drop action to a specific offset position

Starting URL: https://crossbrowsertesting.github.io/drag-and-drop

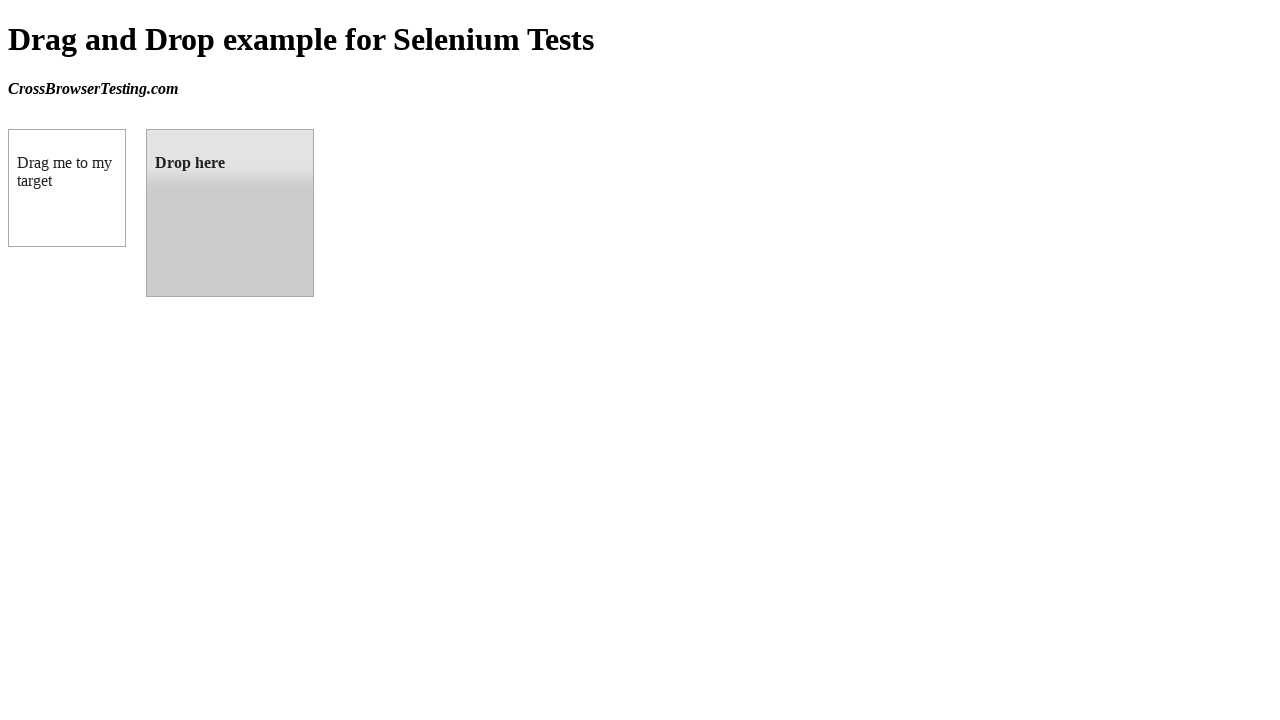

Waited for draggable element to load
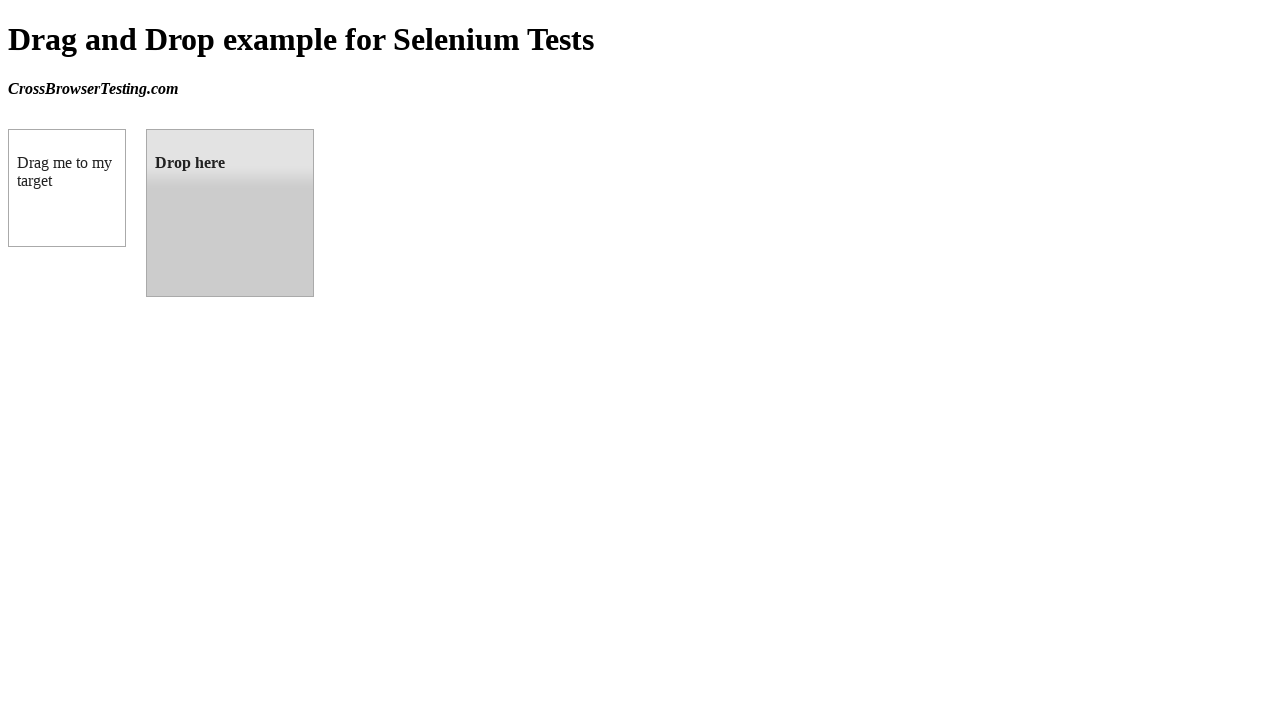

Waited for droppable element to load
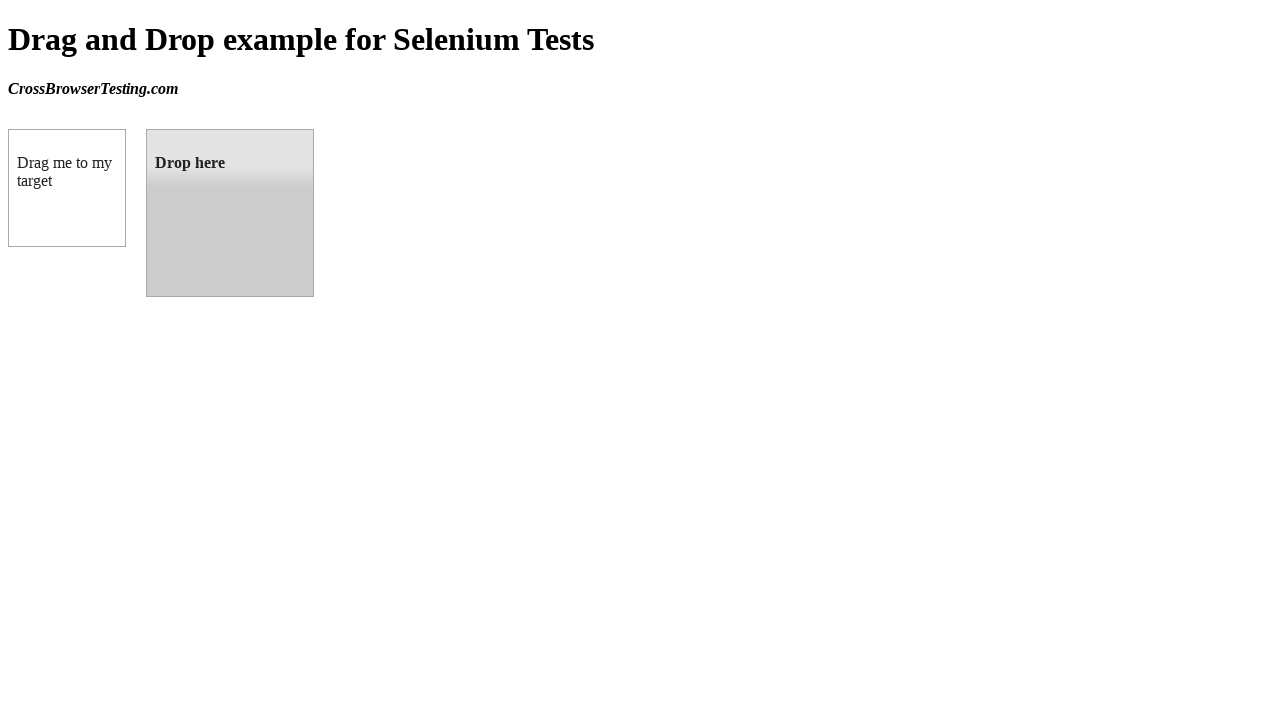

Located the droppable target element
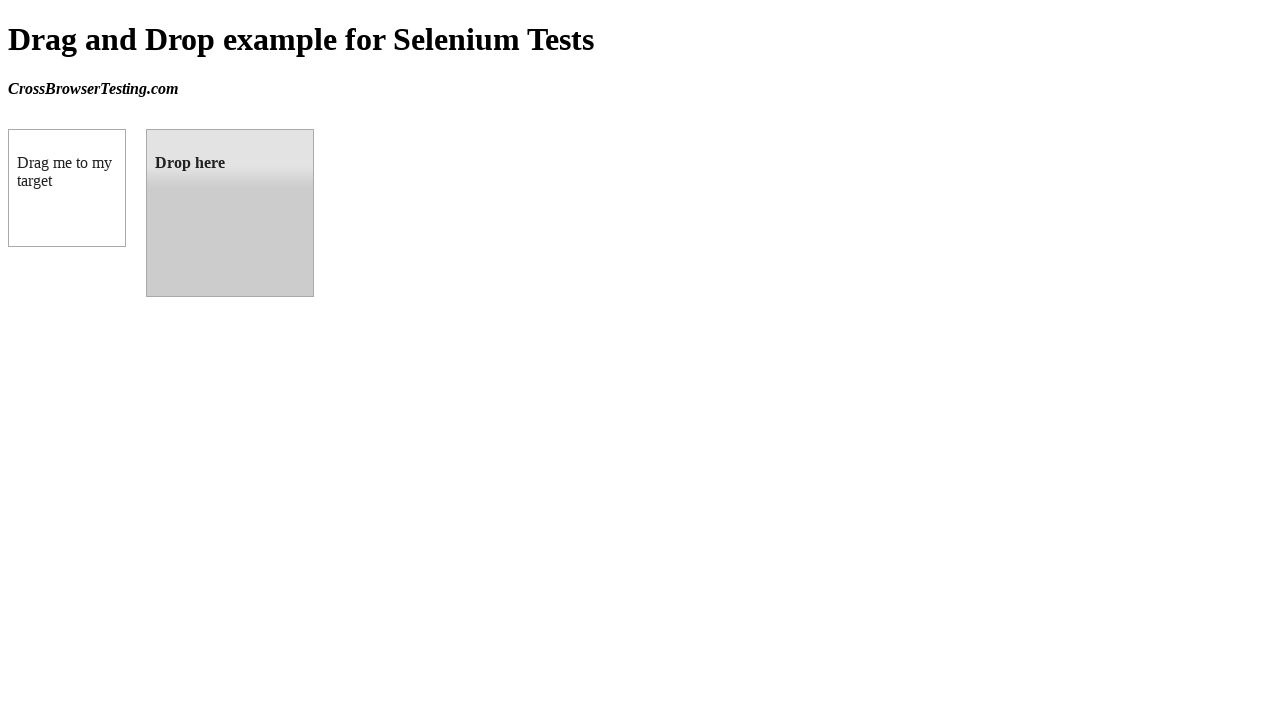

Retrieved bounding box of droppable element
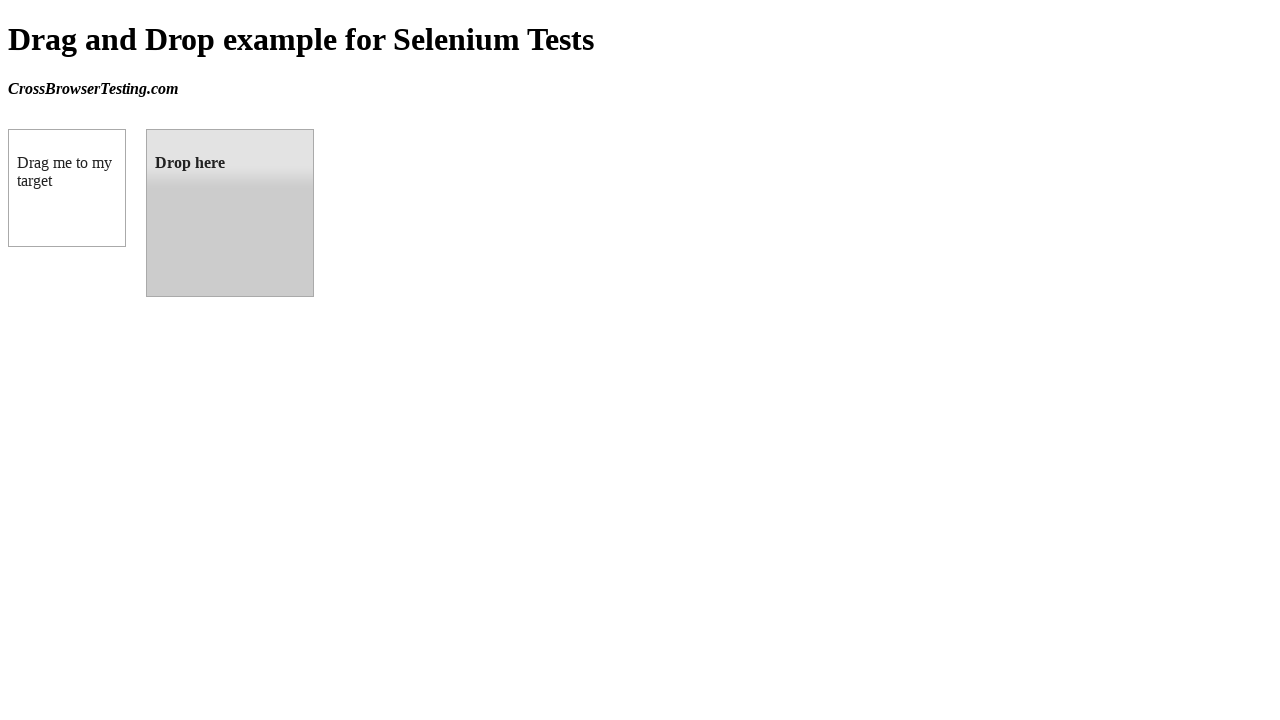

Performed drag and drop from draggable to droppable element at (230, 213)
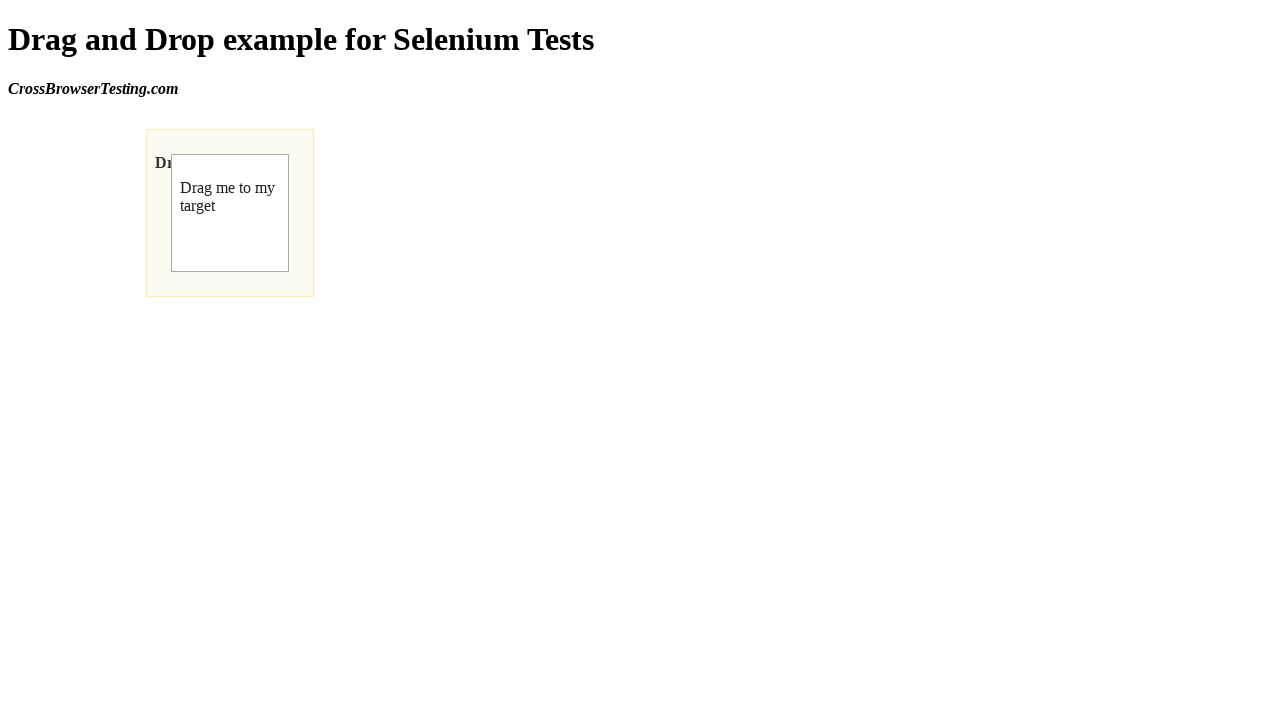

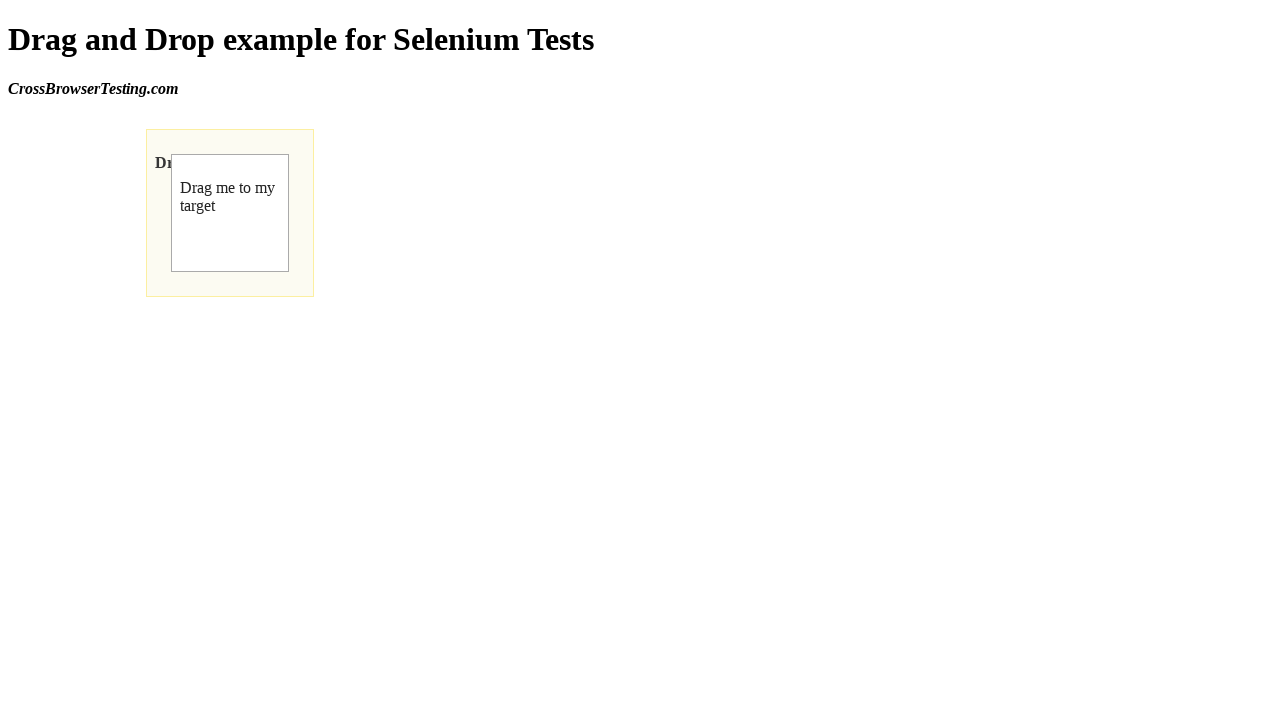